Tests the search functionality on QKart by searching for "yonex" products and verifying results contain the search term, then searching for a non-existent product "Gesundheit" and verifying no results message is displayed

Starting URL: https://crio-qkart-frontend-qa.vercel.app/

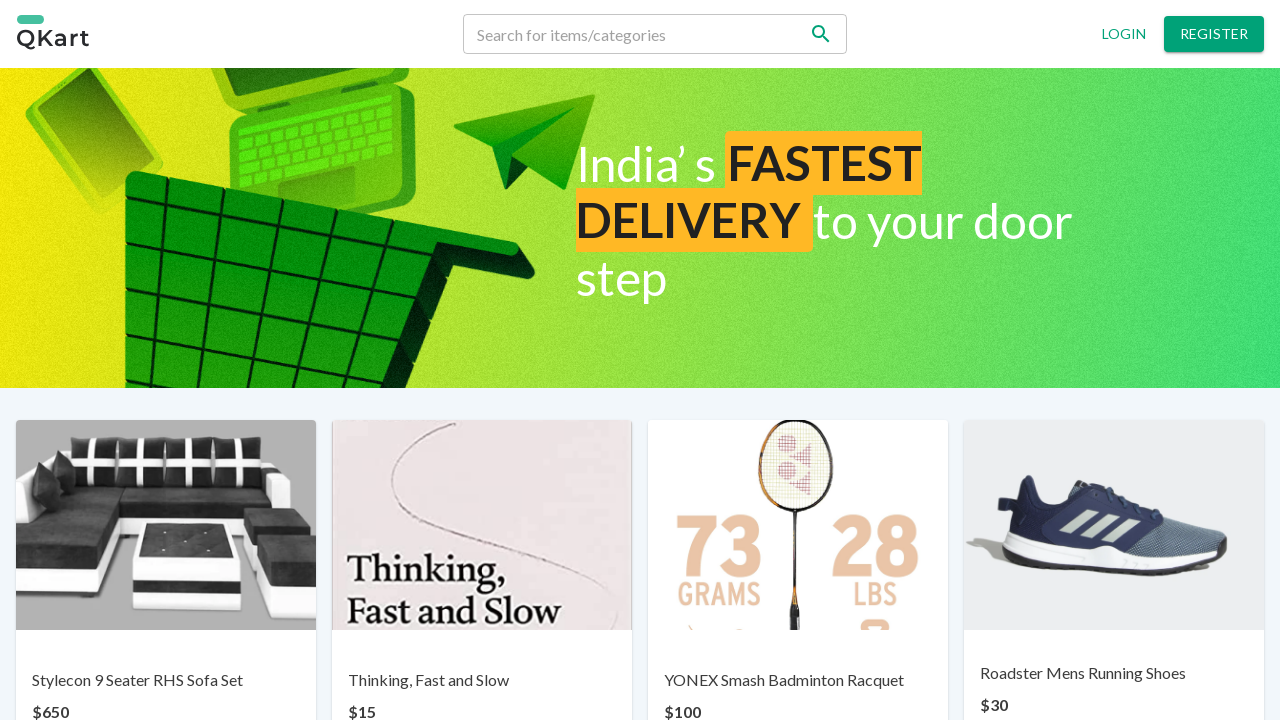

Waited for page to load (networkidle)
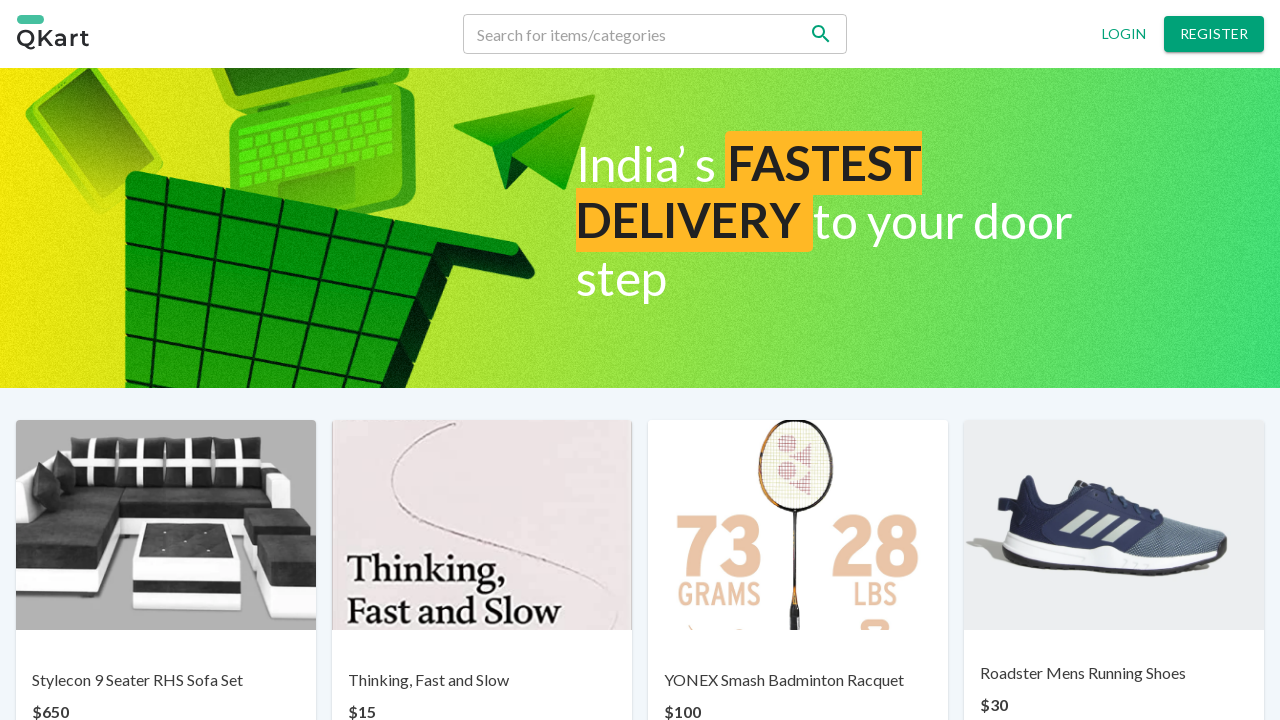

Filled search field with 'yonex' on input[name='search']
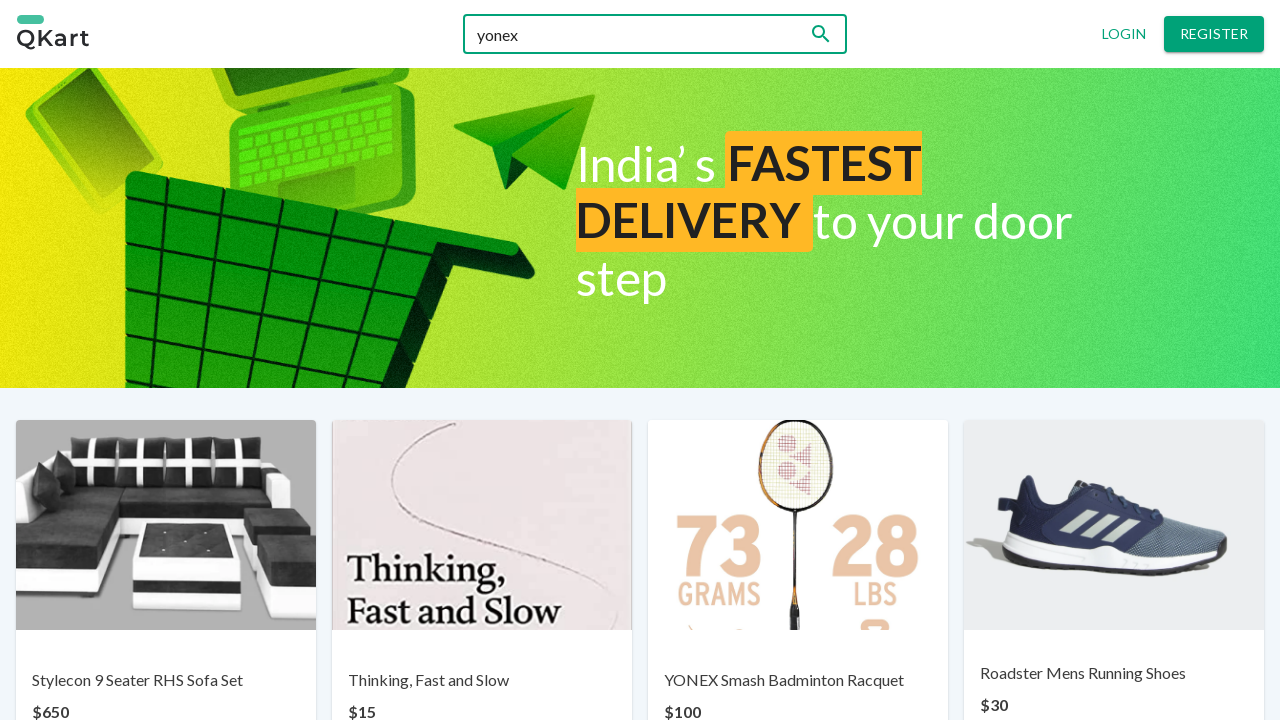

Pressed Enter to search for 'yonex' on input[name='search']
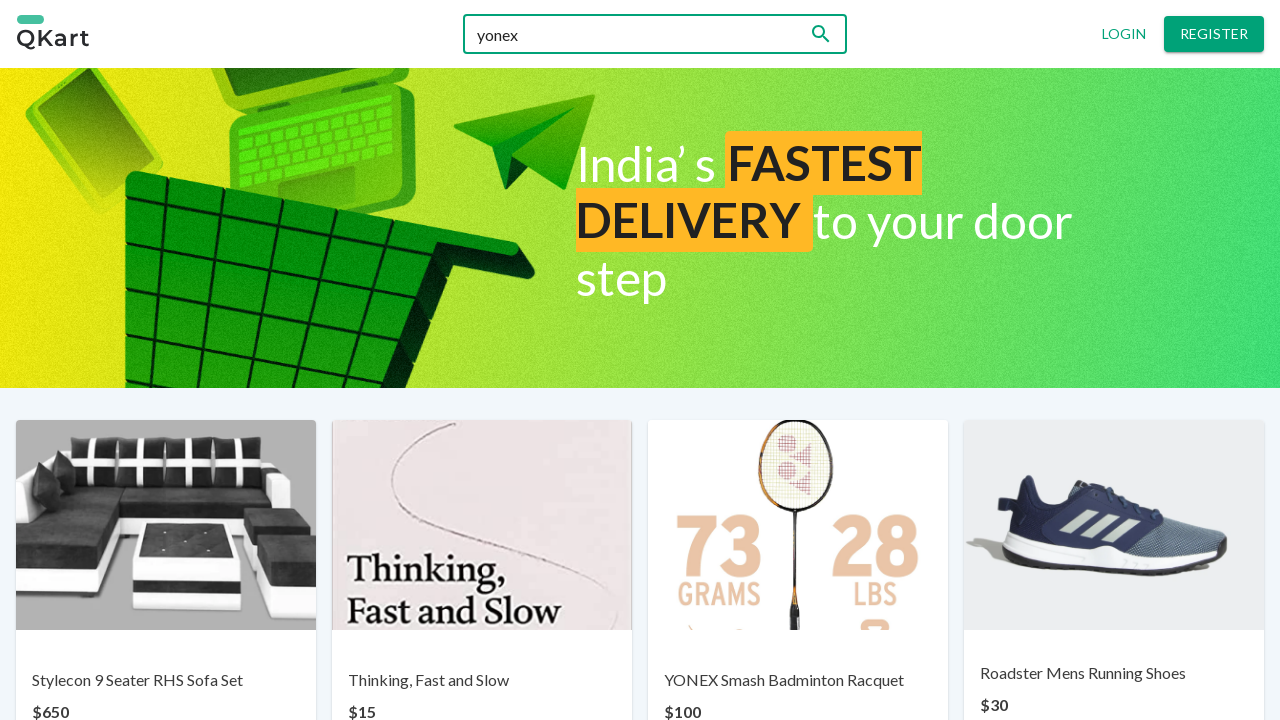

Waited 2 seconds for search results to load
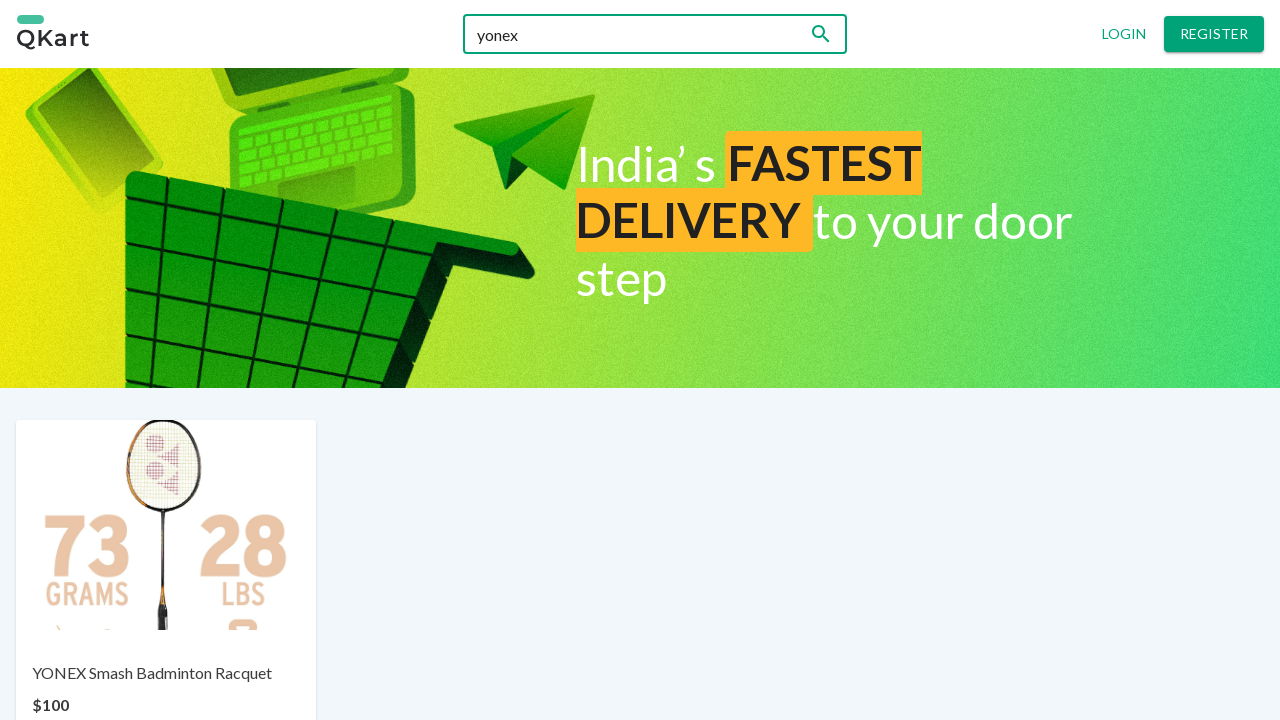

Retrieved search results for 'yonex' - found 1 products
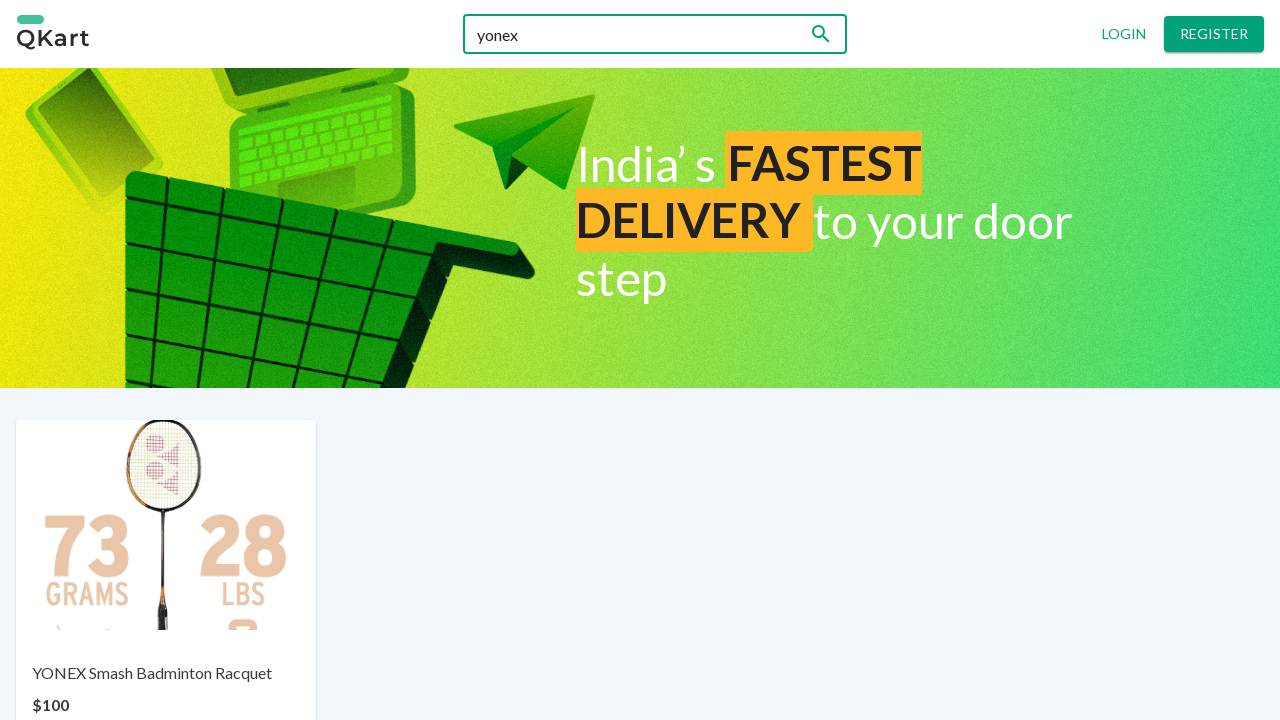

Verified that search results contain products for 'yonex'
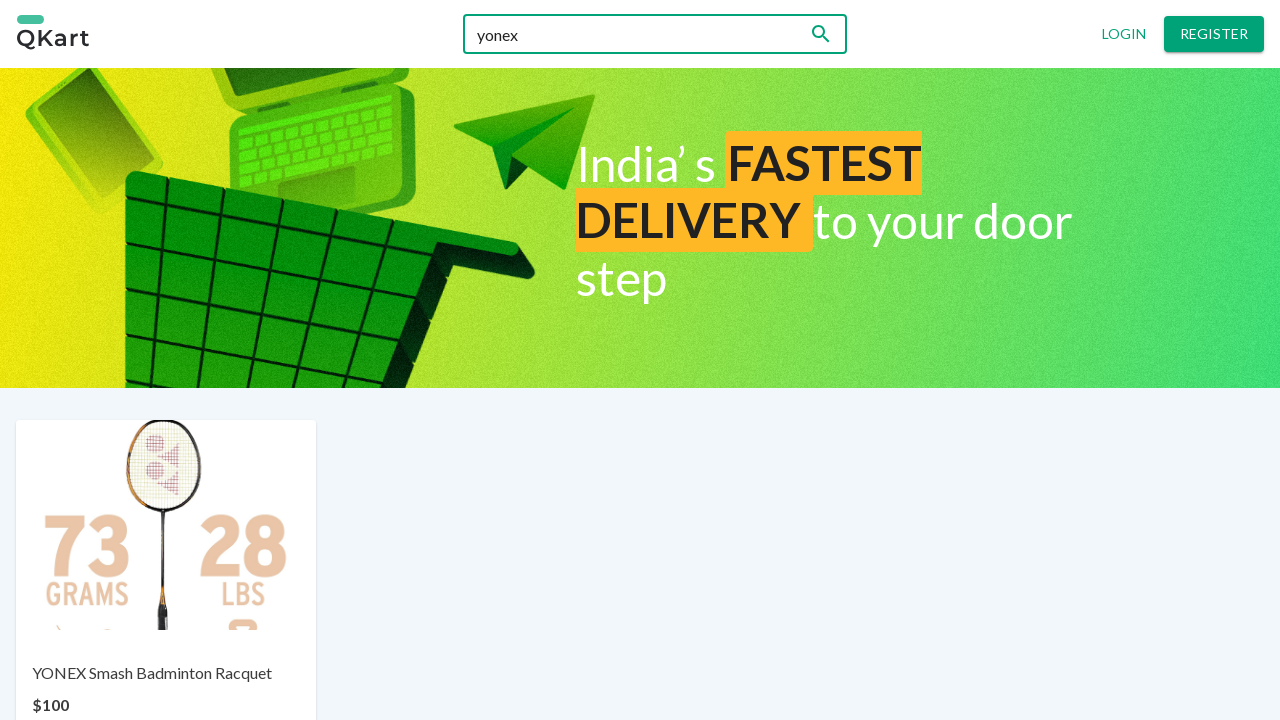

Filled search field with 'Gesundheit' (non-existent product) on input[name='search']
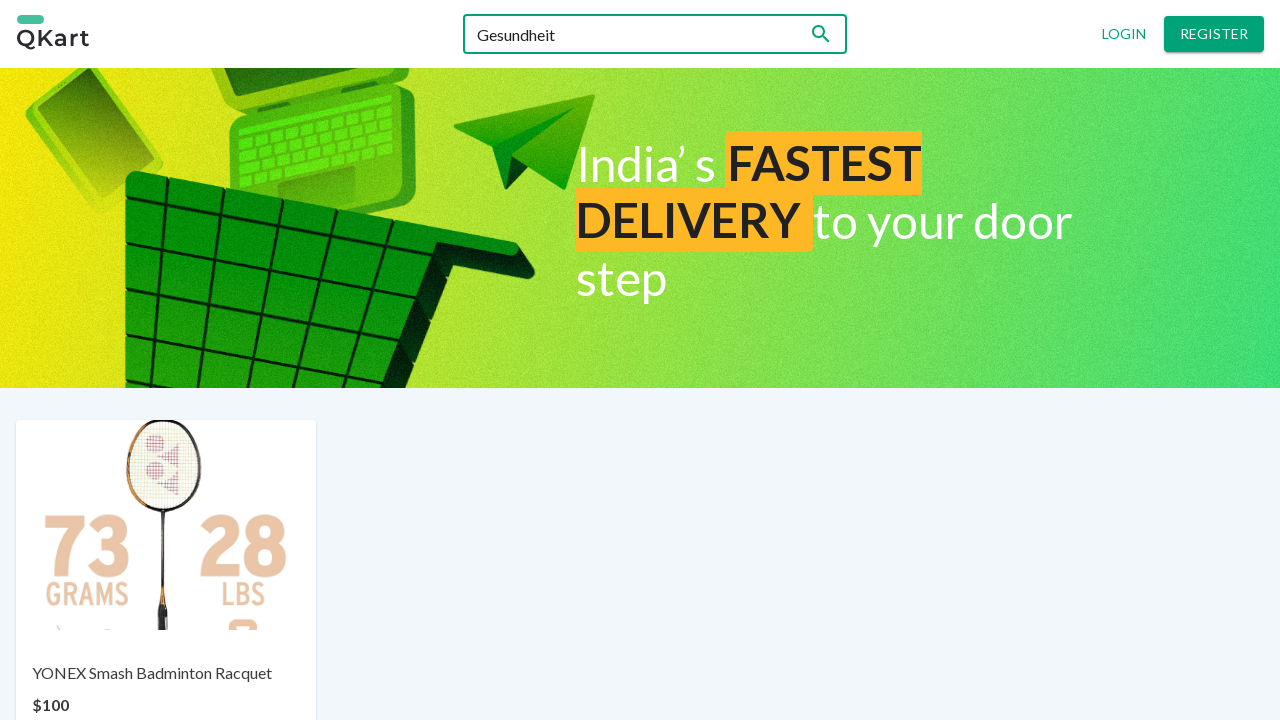

Pressed Enter to search for 'Gesundheit' on input[name='search']
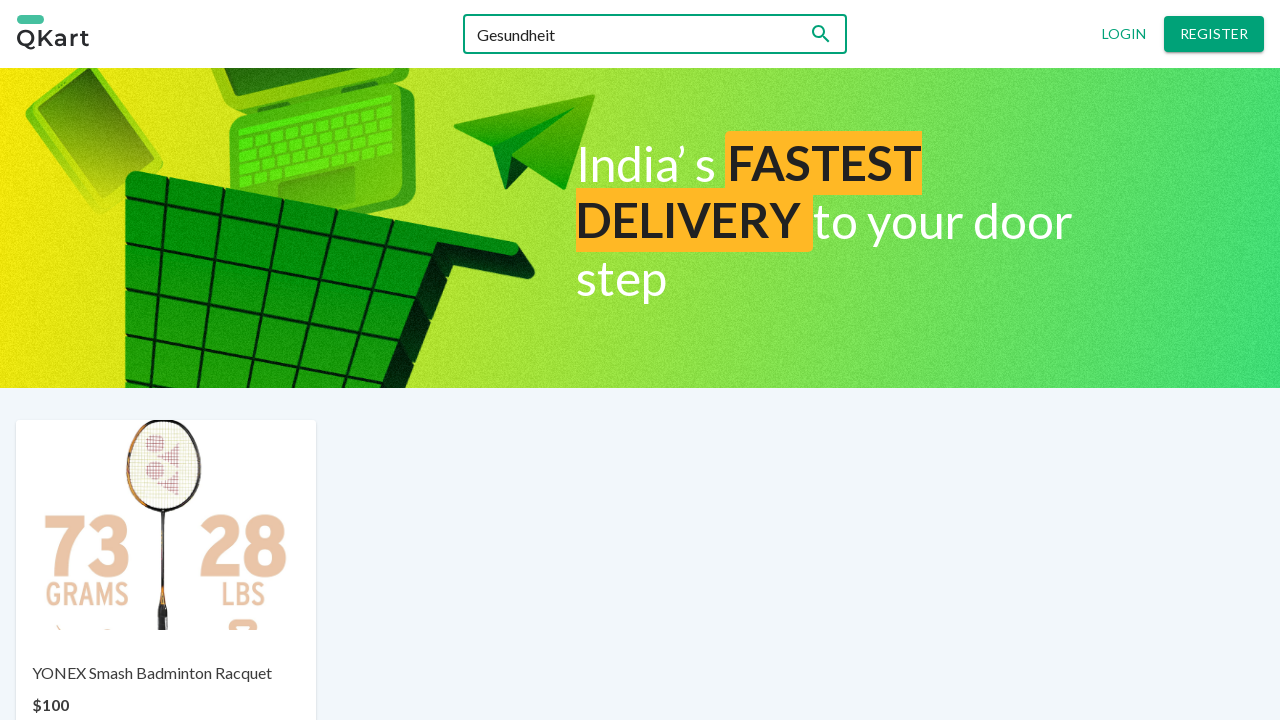

Waited 2 seconds for search results to load
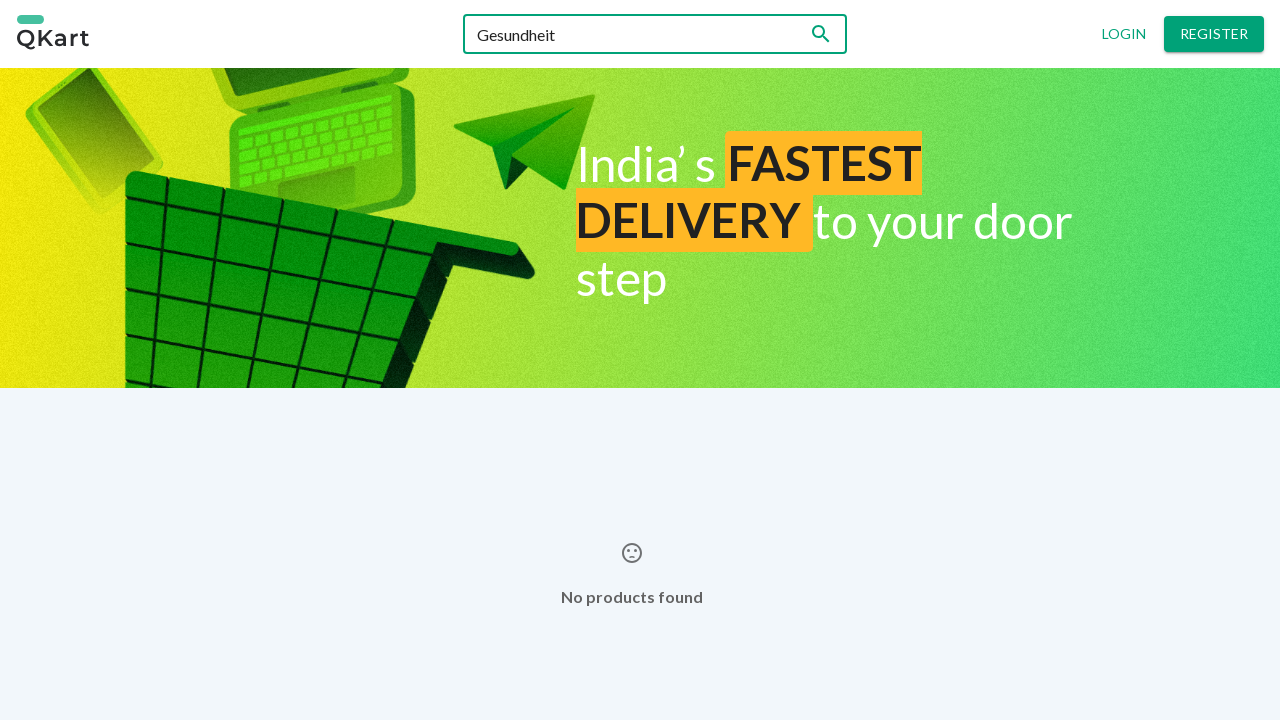

Verified that 'No products found' message is displayed for 'Gesundheit' search
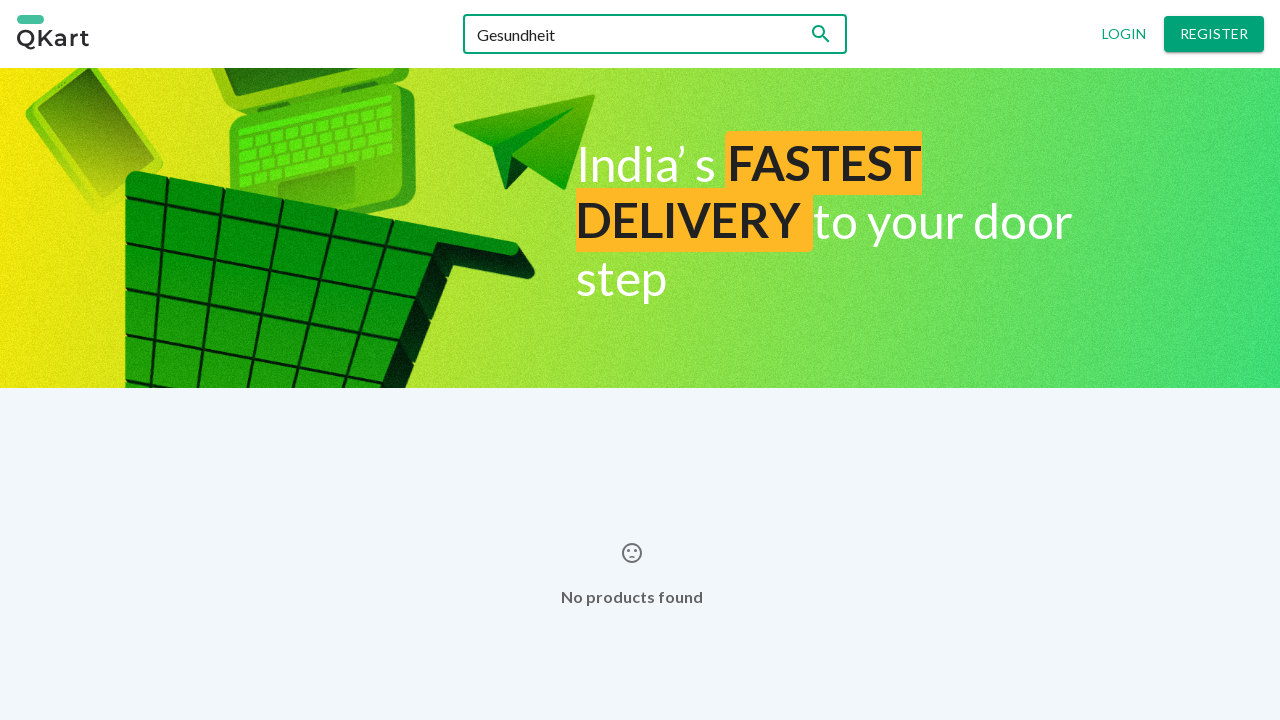

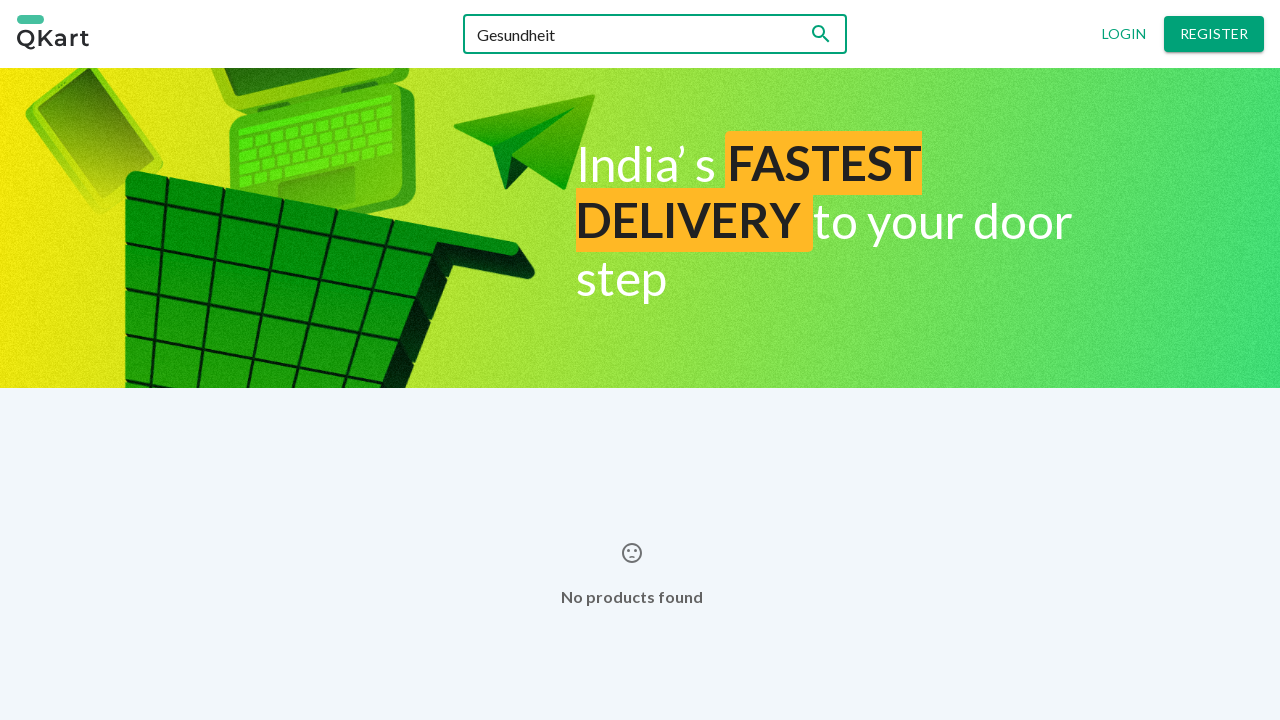